Navigates to the frames page and locates the first iframe element for practice purposes

Starting URL: https://demoqa.com/frames

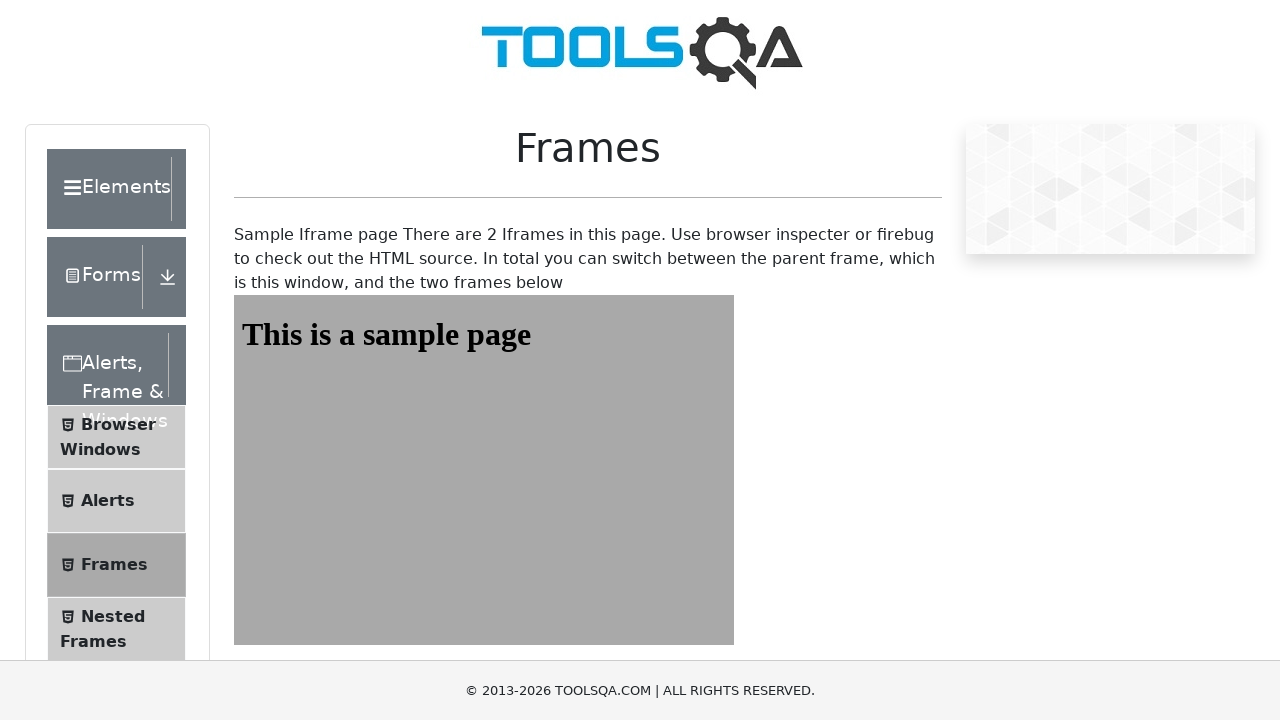

Navigated to frames practice page at https://demoqa.com/frames
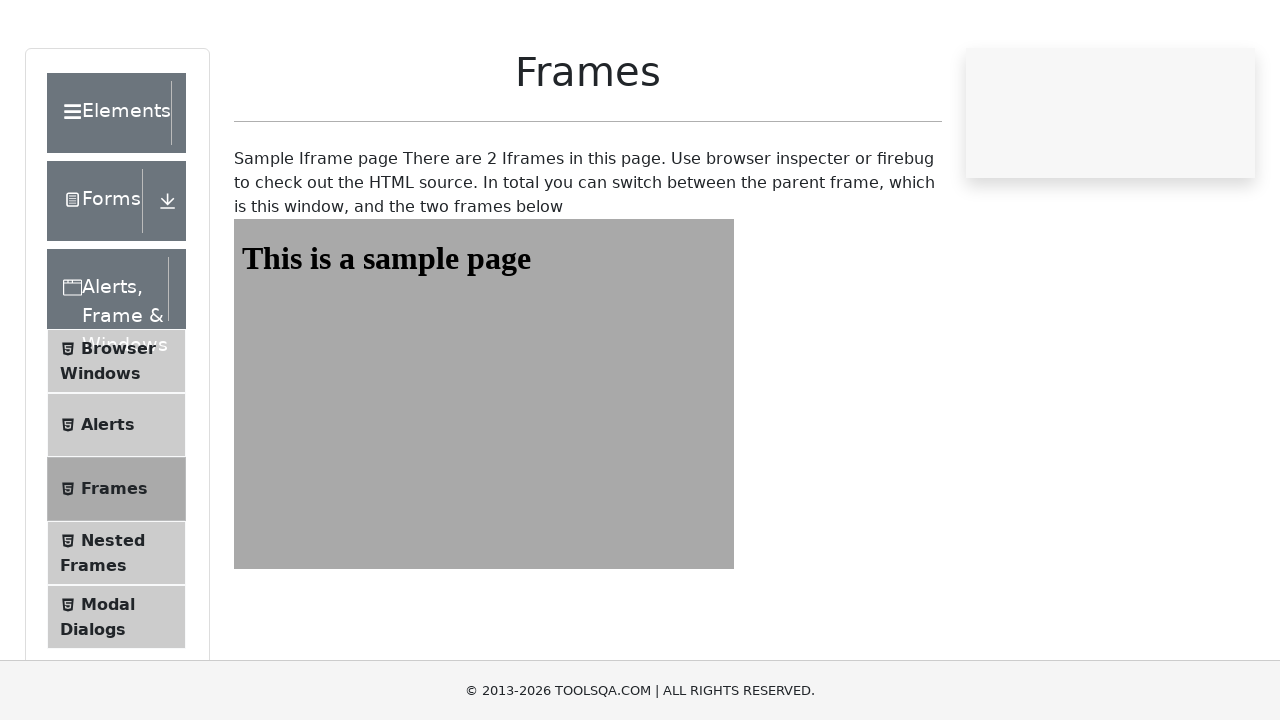

Located the first iframe element with id 'frame1'
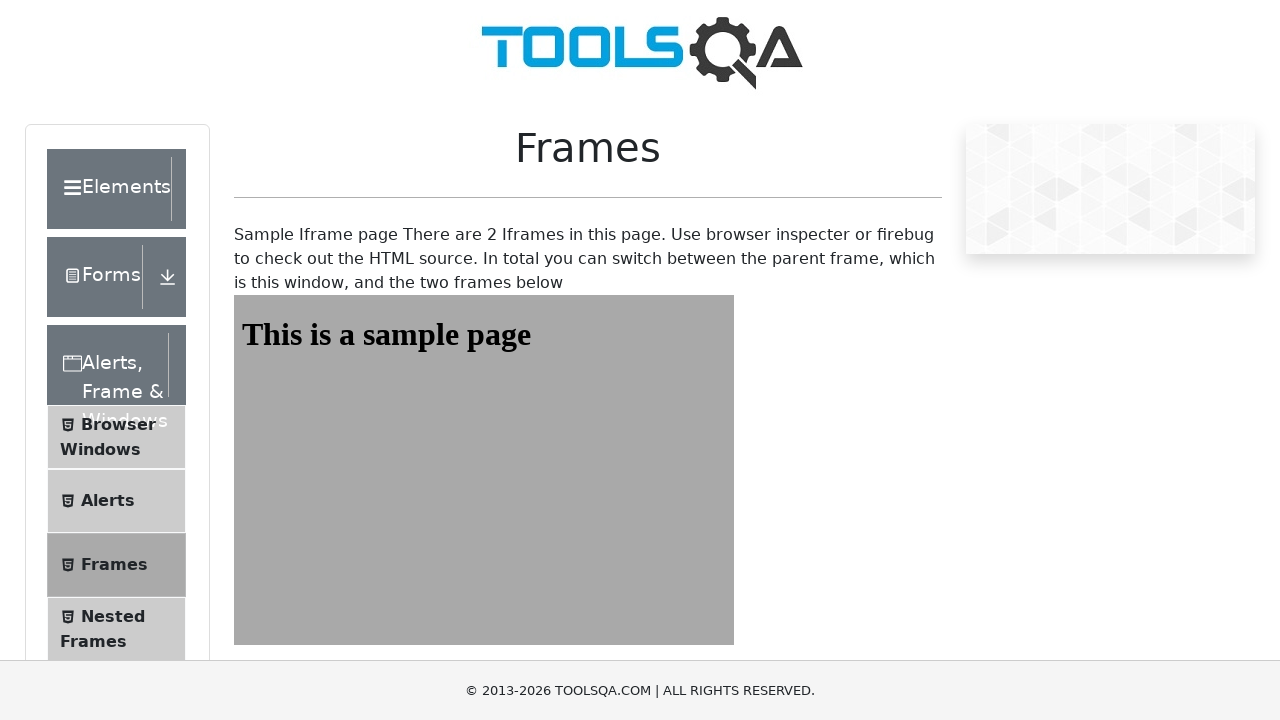

Waited for the first iframe element to be present in the DOM
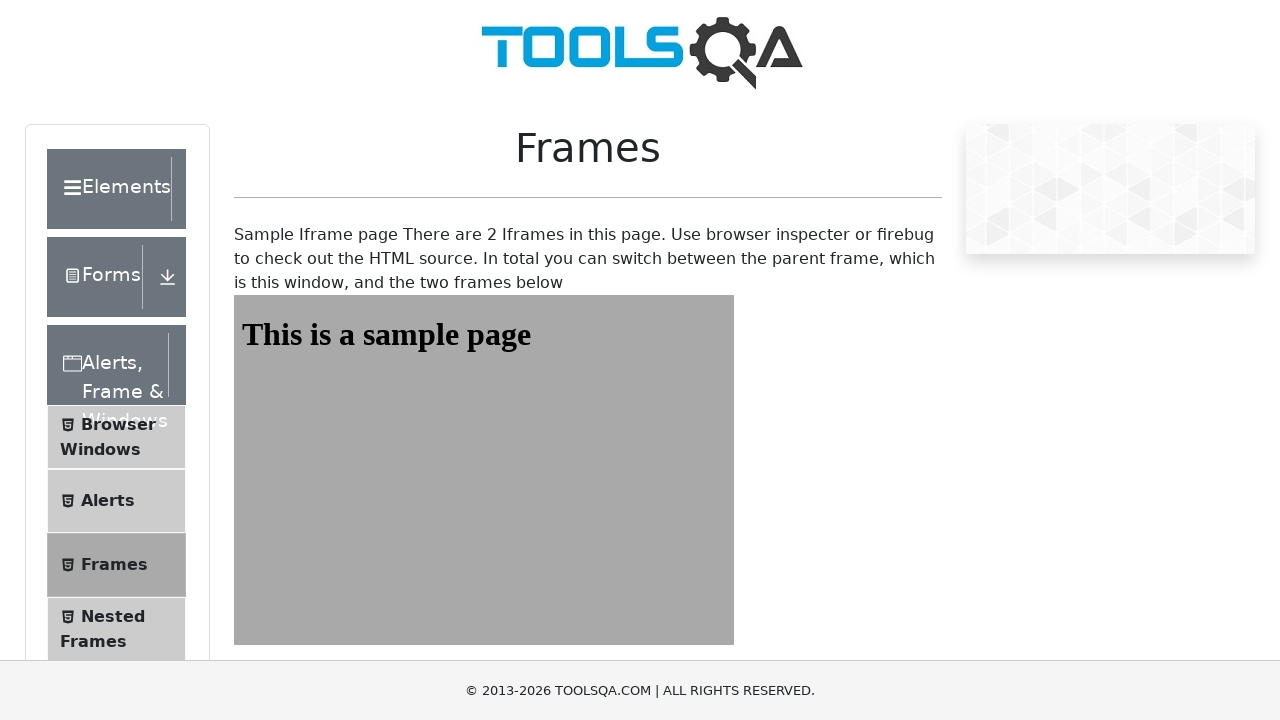

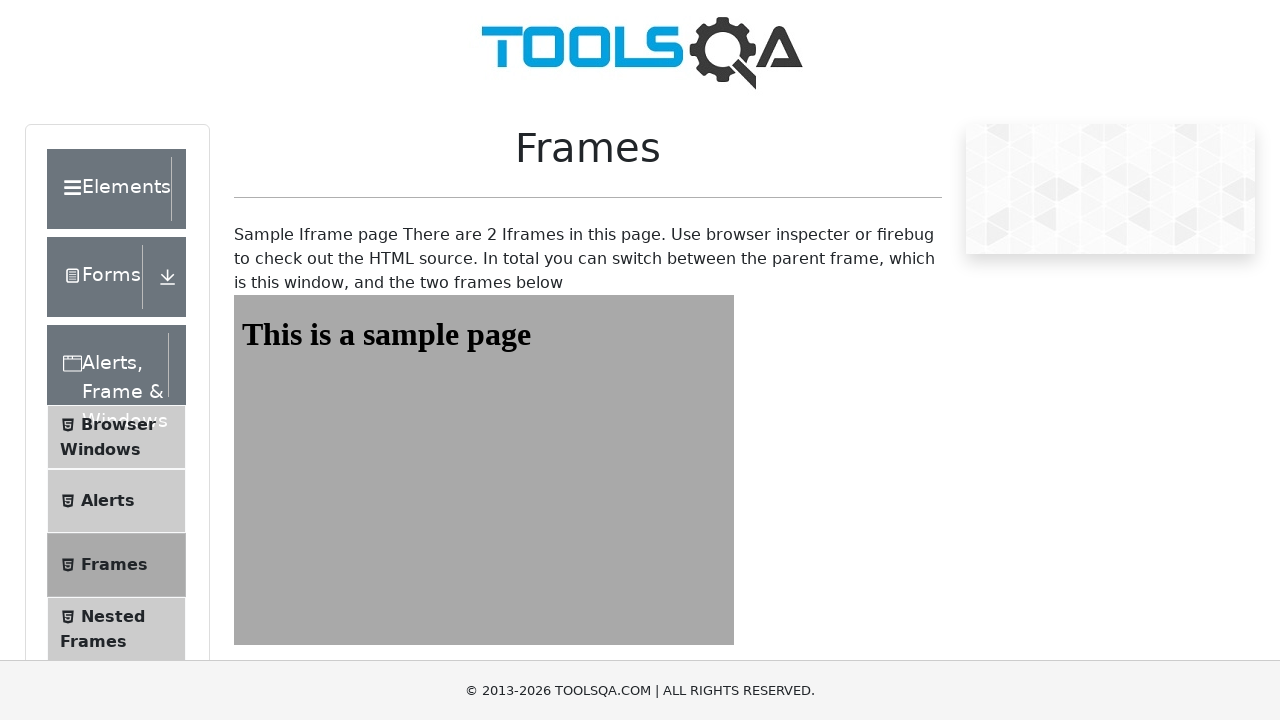